Navigates through a welcome page to a test elements page by clicking navigation links, then verifies the page title and URL contain expected values.

Starting URL: https://teserat.github.io/welcome/

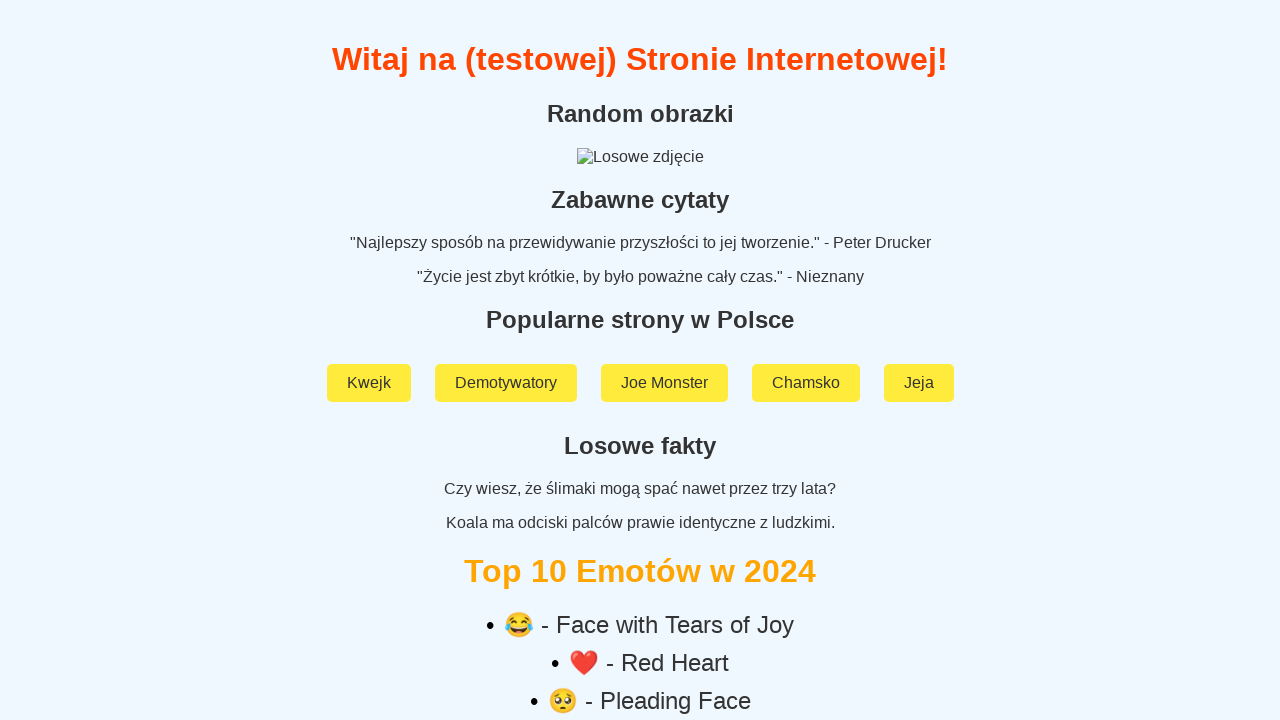

Clicked on 'Rozchodniak' navigation link at (640, 592) on a:text('Rozchodniak')
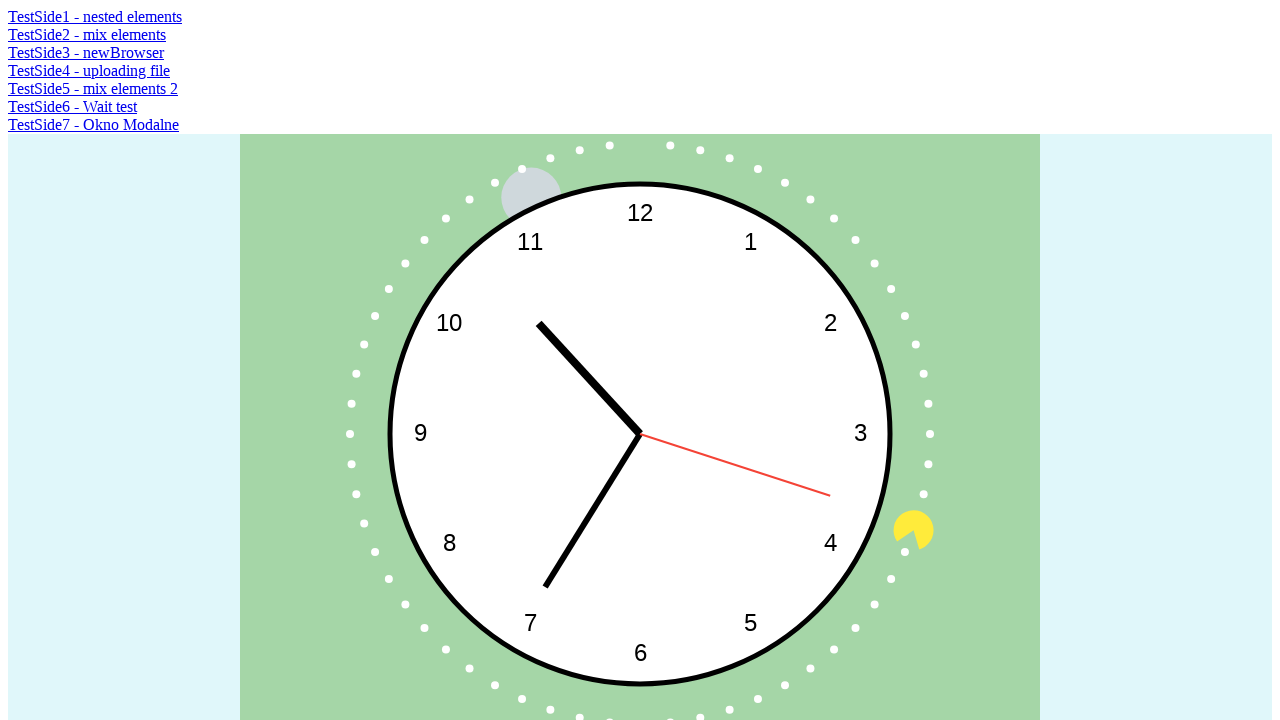

Clicked on 'TestSide5 - mix elements 2' link at (93, 88) on a:text('TestSide5 - mix elements 2')
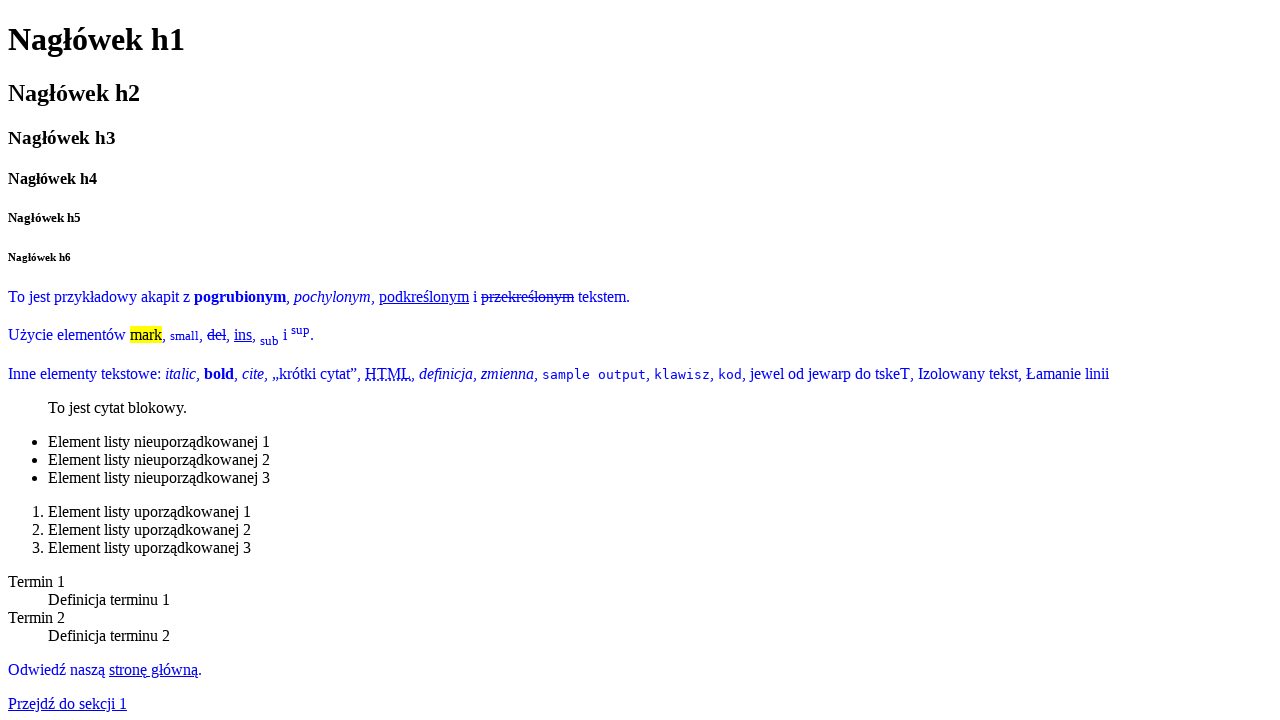

Waited for page to reach domcontentloaded state
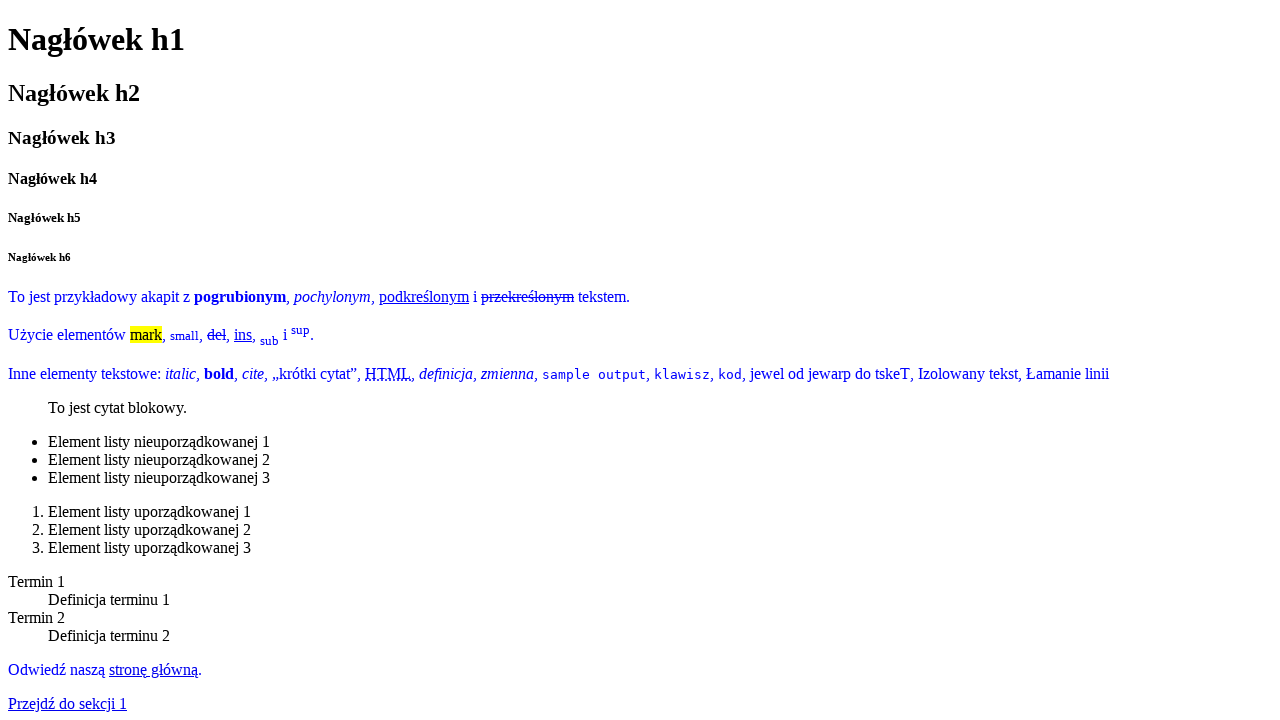

Retrieved page title: 'Strona testowa z wszystkimi elementami HTML'
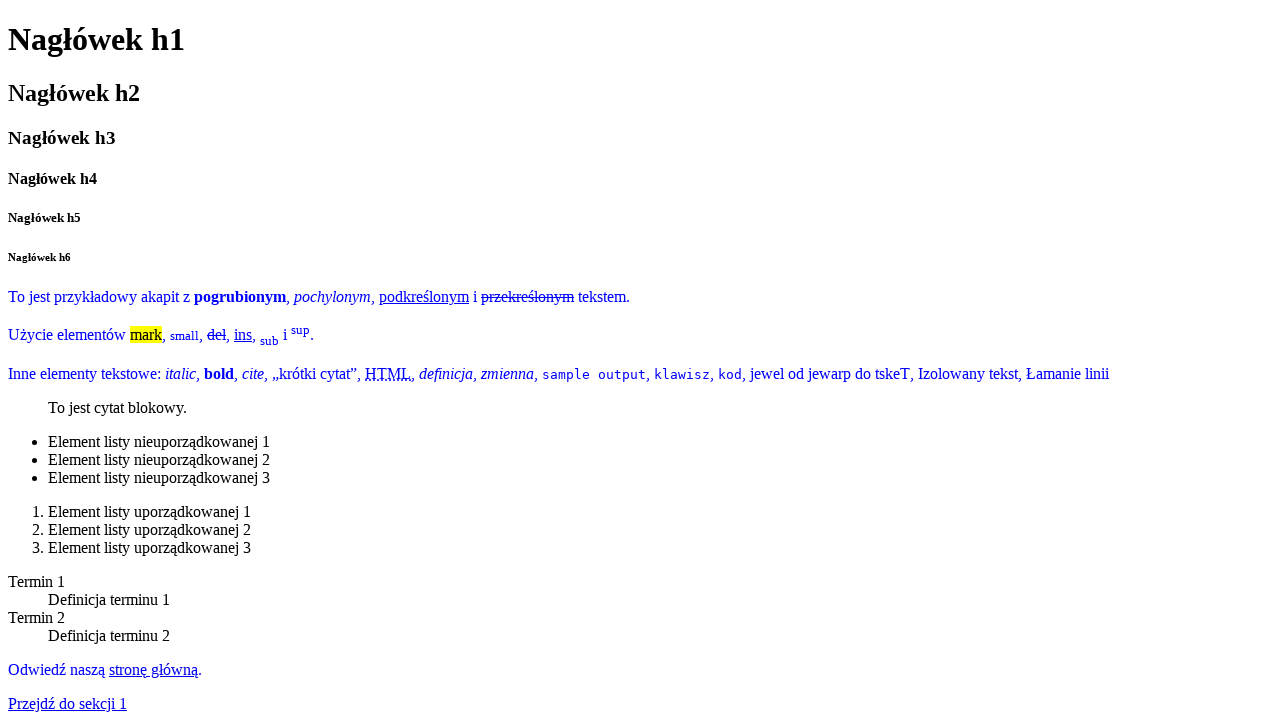

Verified page title matches expected: 'Strona testowa z wszystkimi elementami HTML'
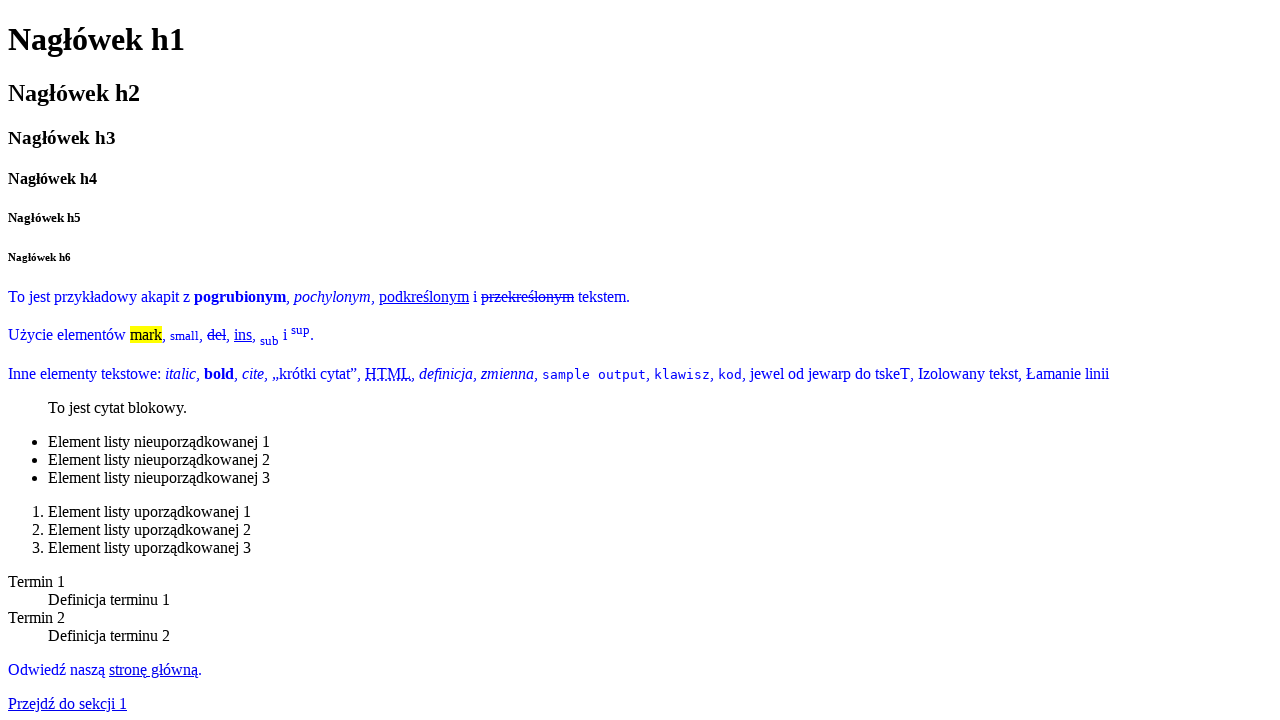

Retrieved current URL: 'https://teserat.github.io/welcome/testWeb5.html'
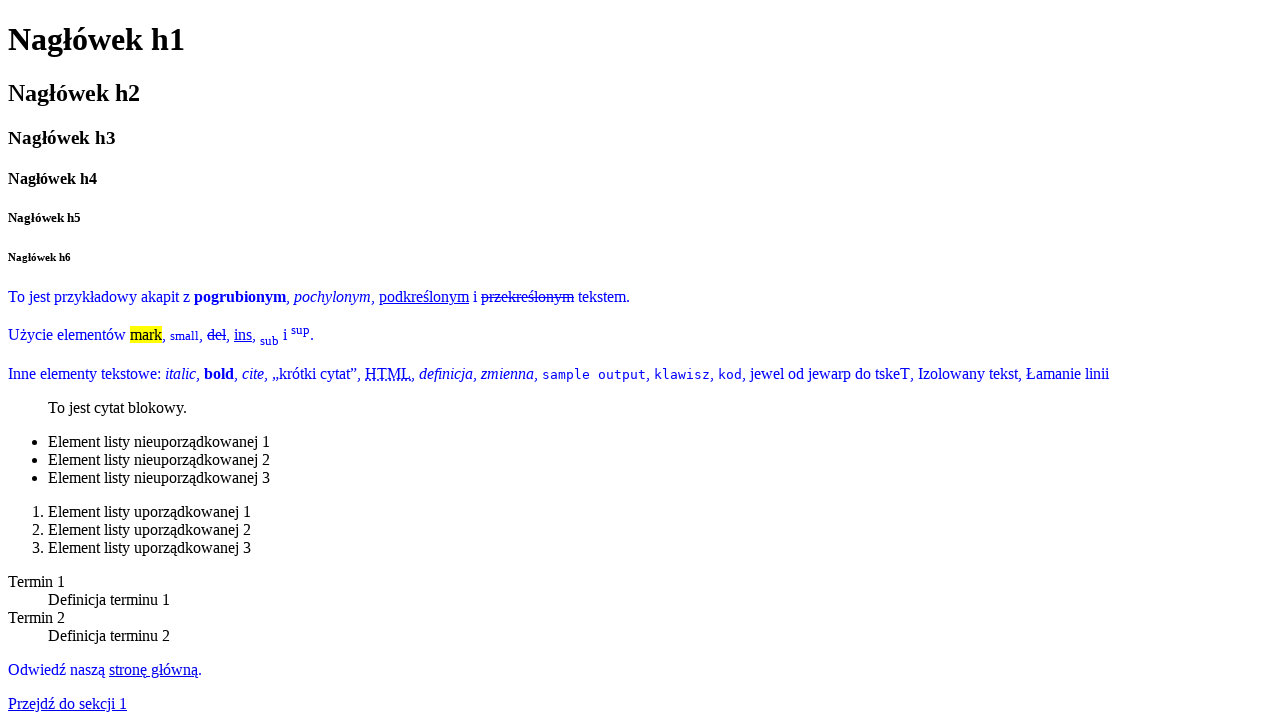

Verified URL contains 'welcome'
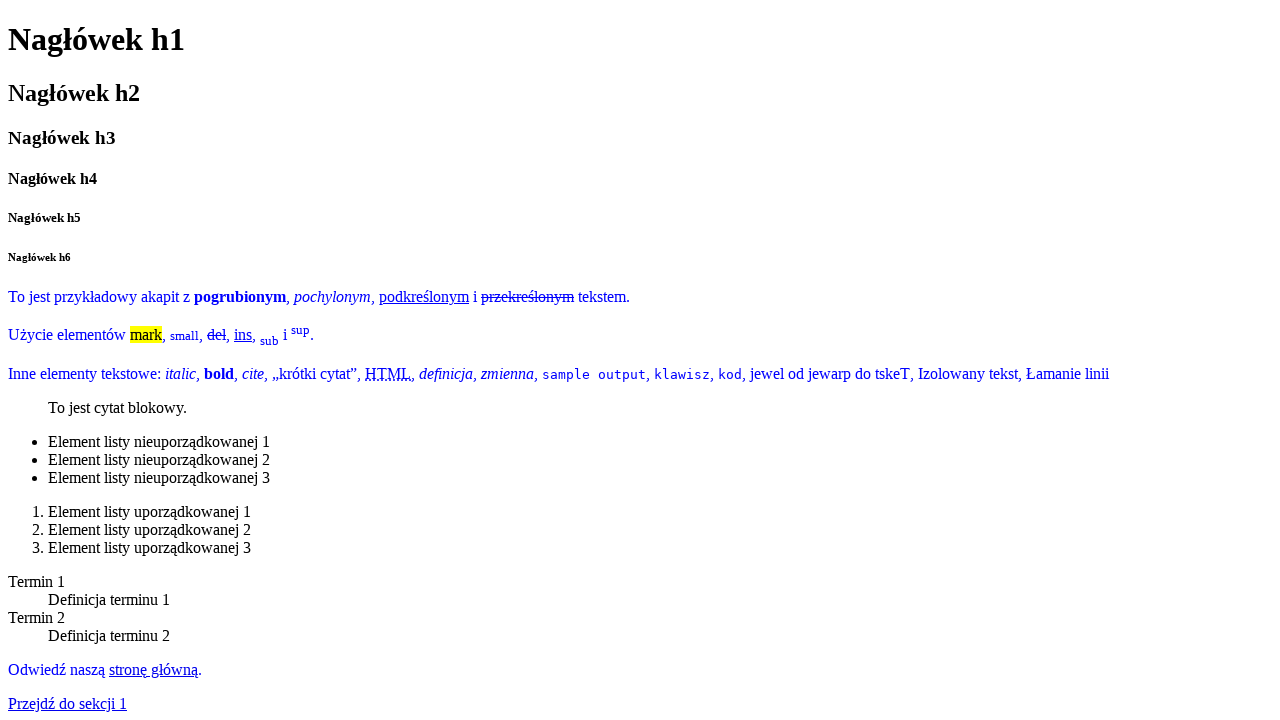

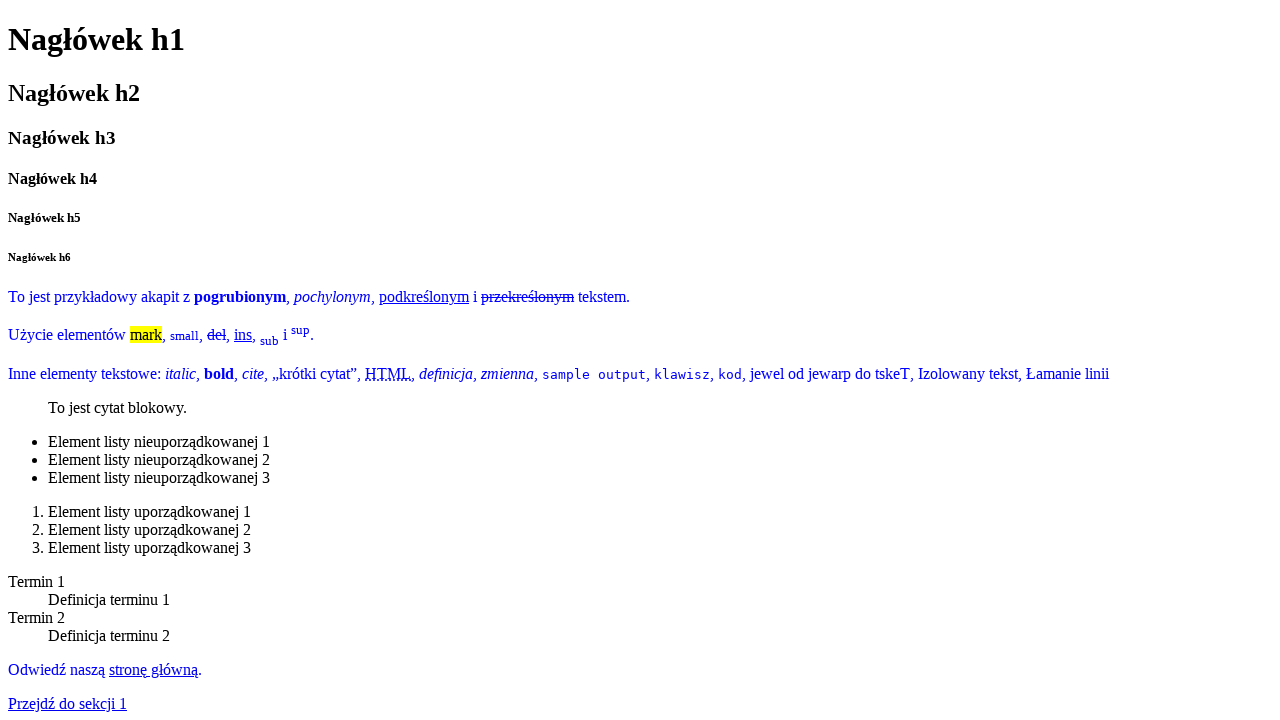